Tests double-click functionality on the username input field by typing text and then performing a double-click action to select it

Starting URL: https://www.saucedemo.com

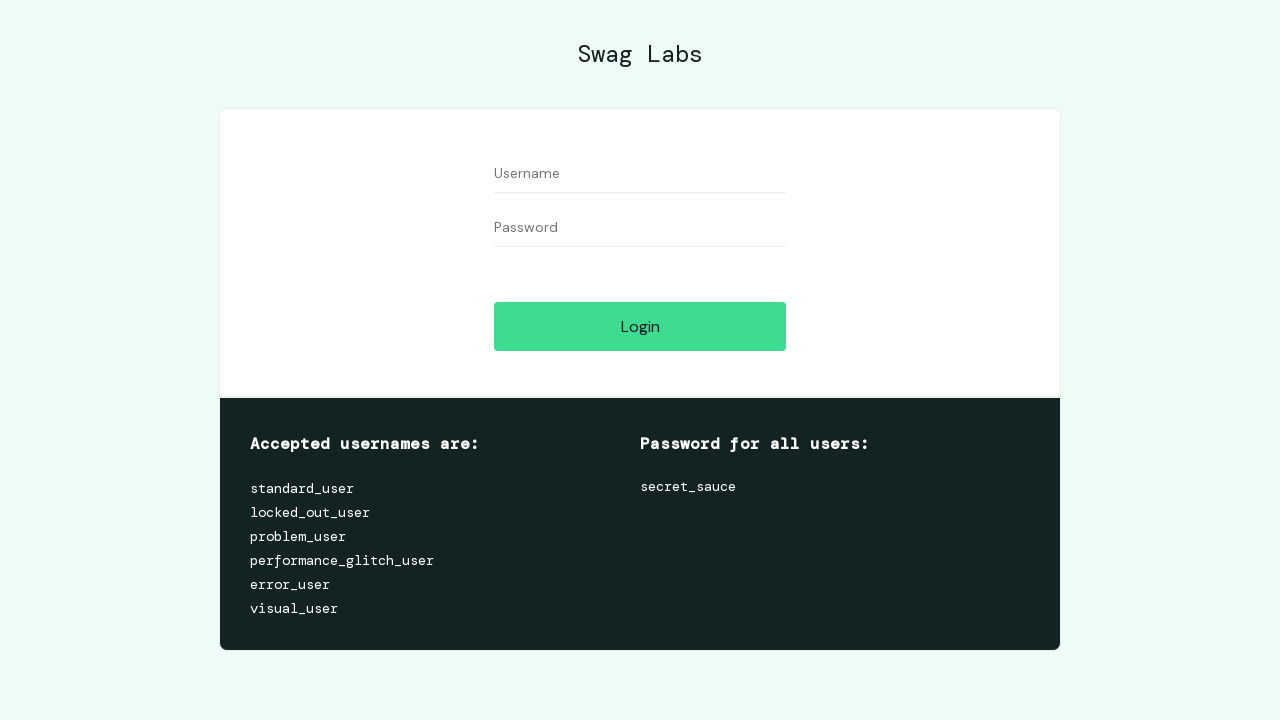

Filled username input field with 'double' on input#user-name
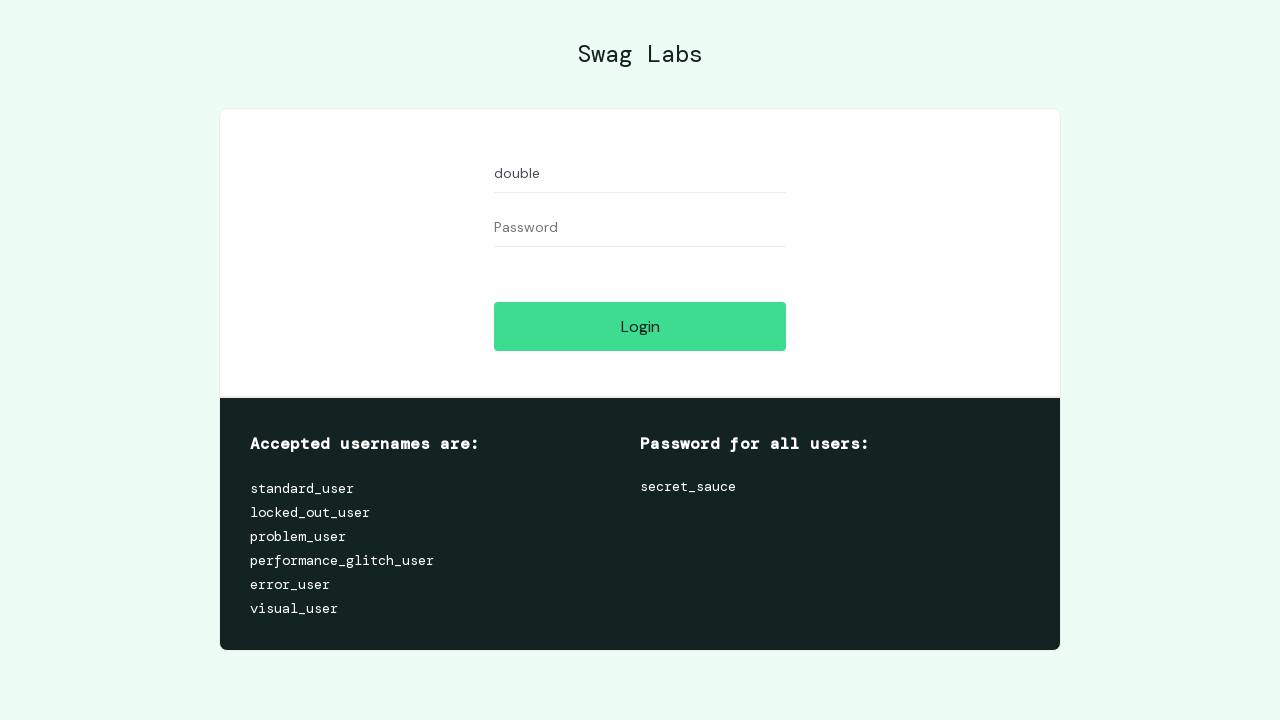

Double-clicked on username input field to select text at (640, 174) on input#user-name
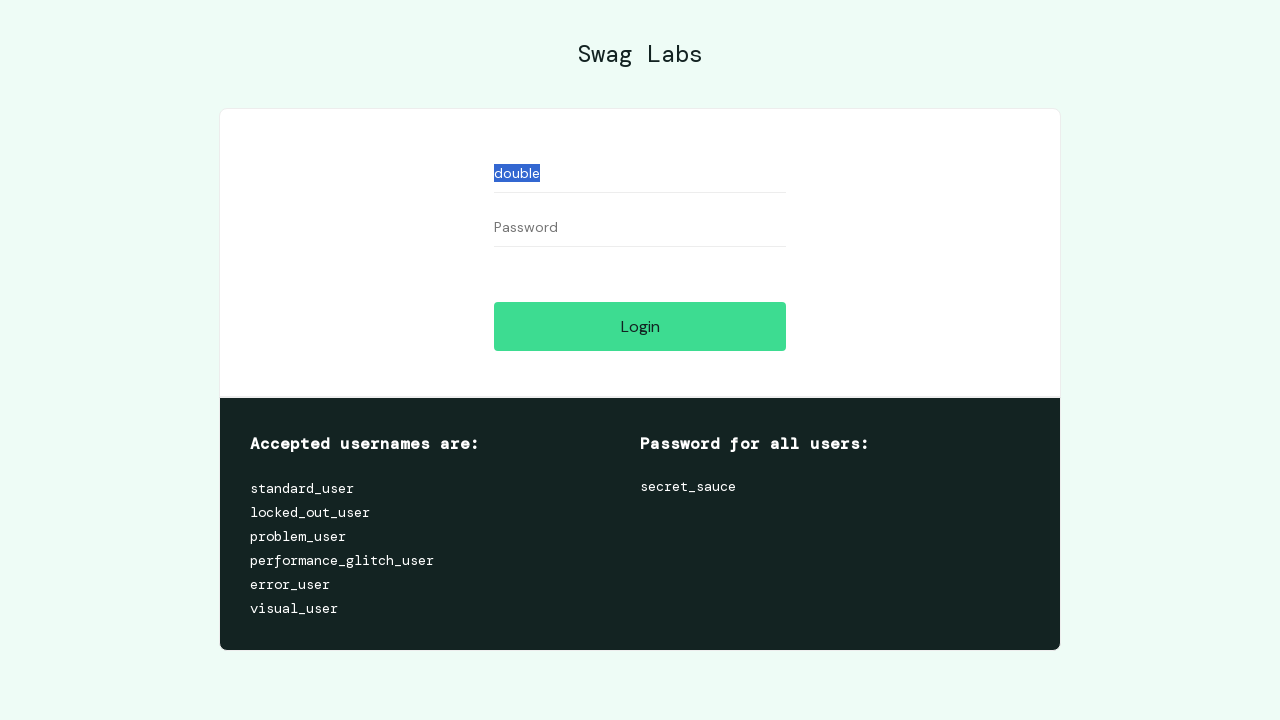

Waited 1 second to observe double-click result
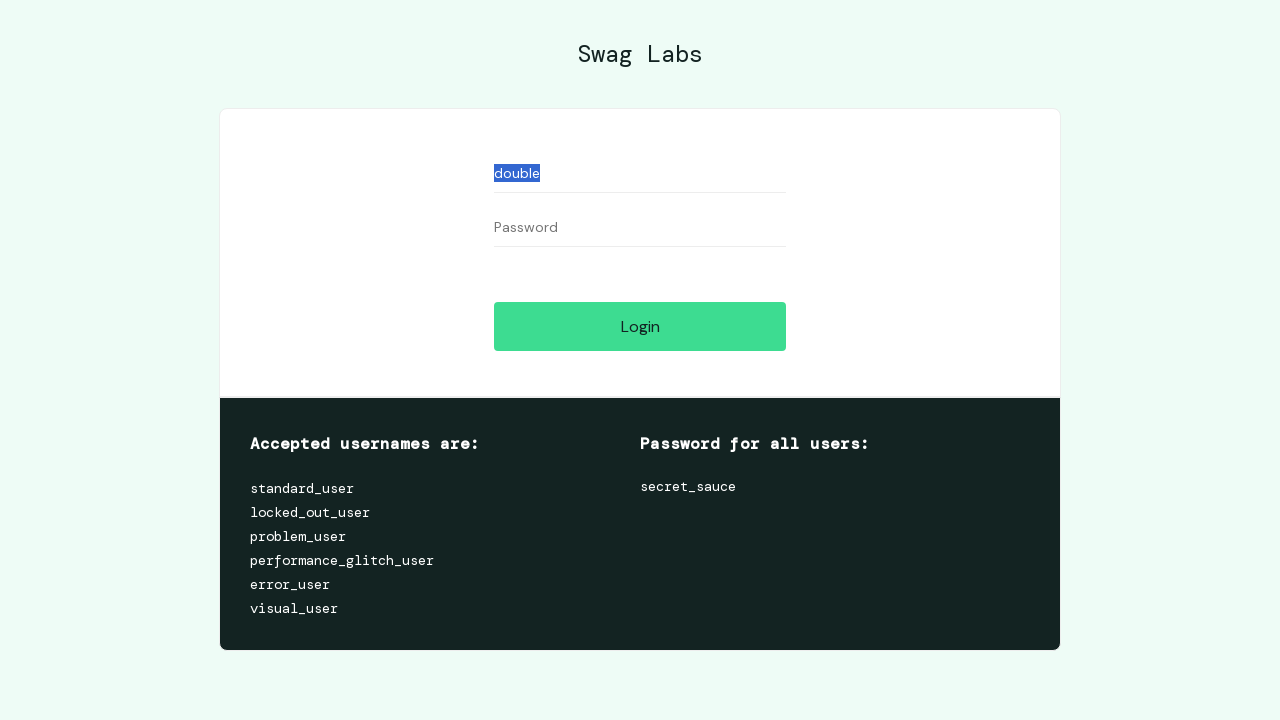

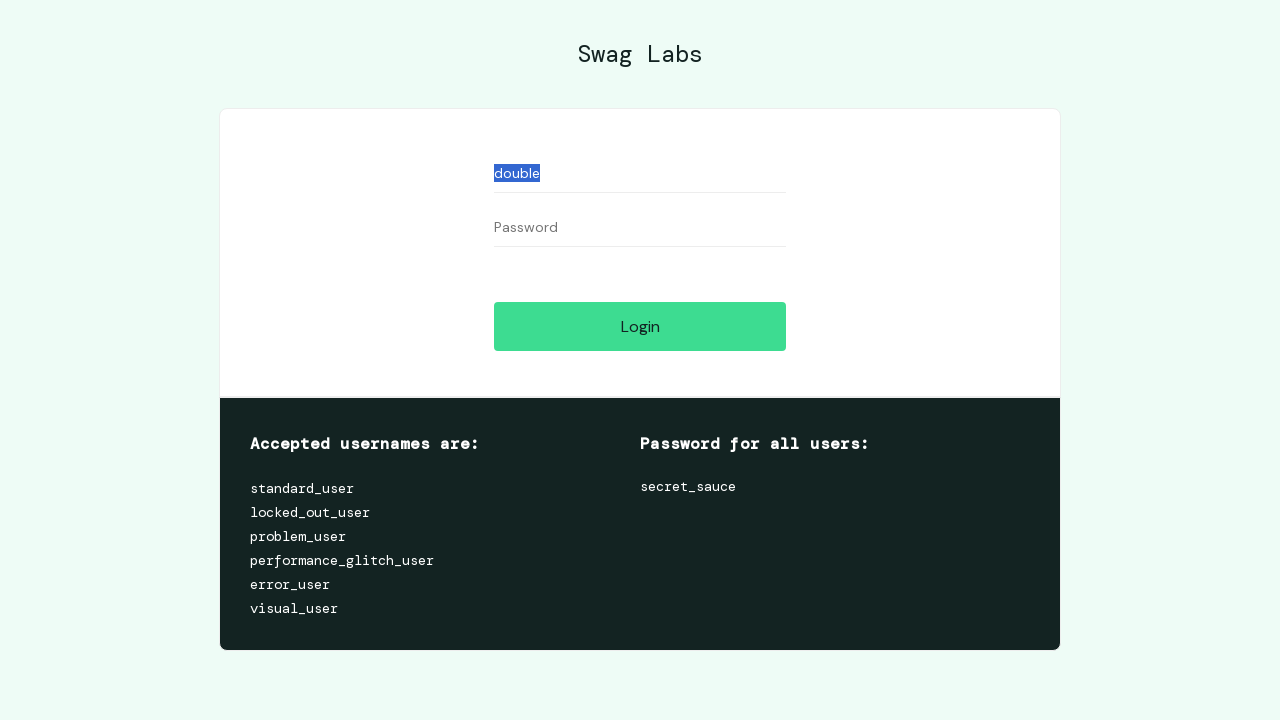